Tests dynamic content reveal functionality by clicking a reveal button and verifying that a hidden element becomes visible on the page.

Starting URL: https://www.selenium.dev/selenium/web/dynamic.html

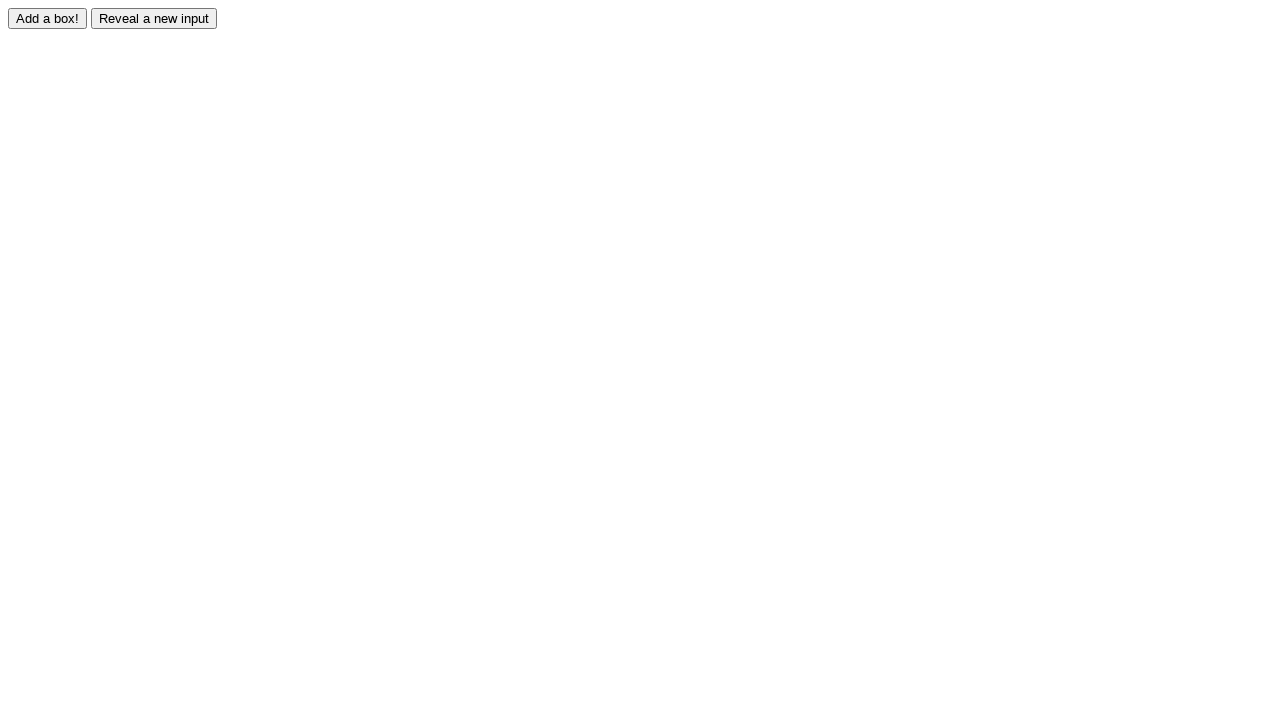

Clicked reveal button to show hidden content at (154, 18) on #reveal
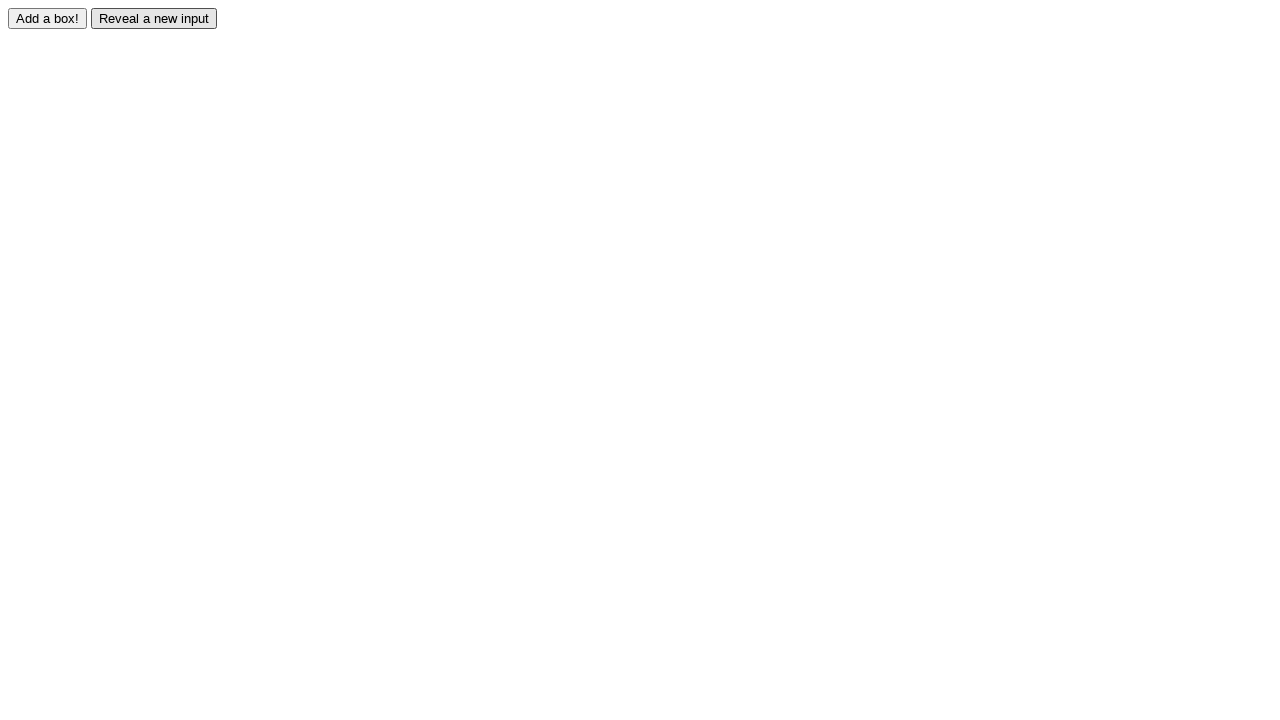

Waited for revealed element to become visible
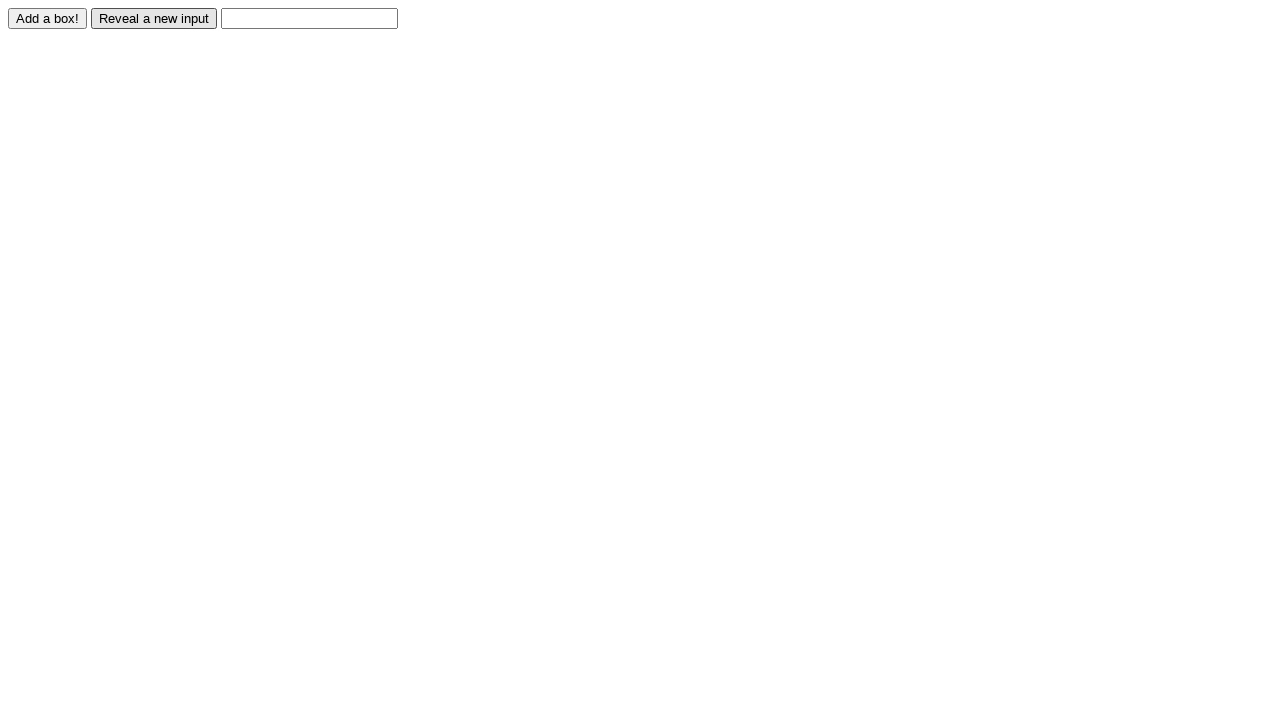

Located the revealed element
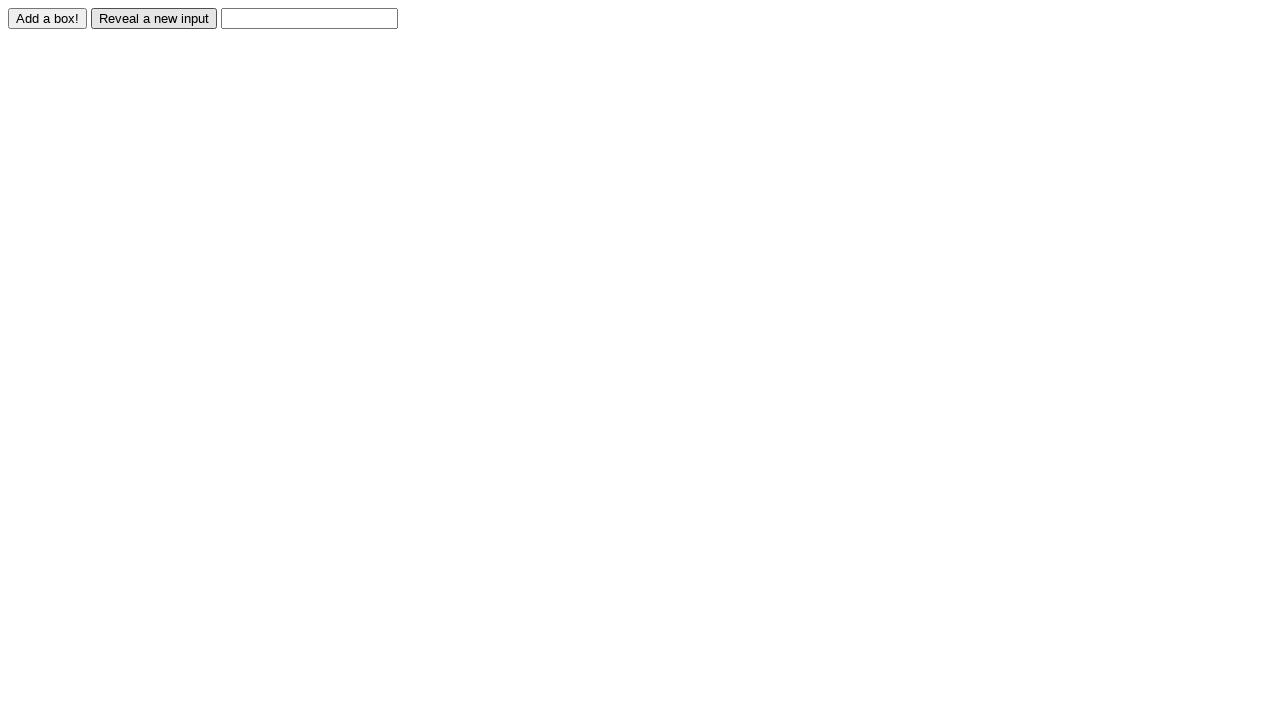

Verified that revealed element is visible
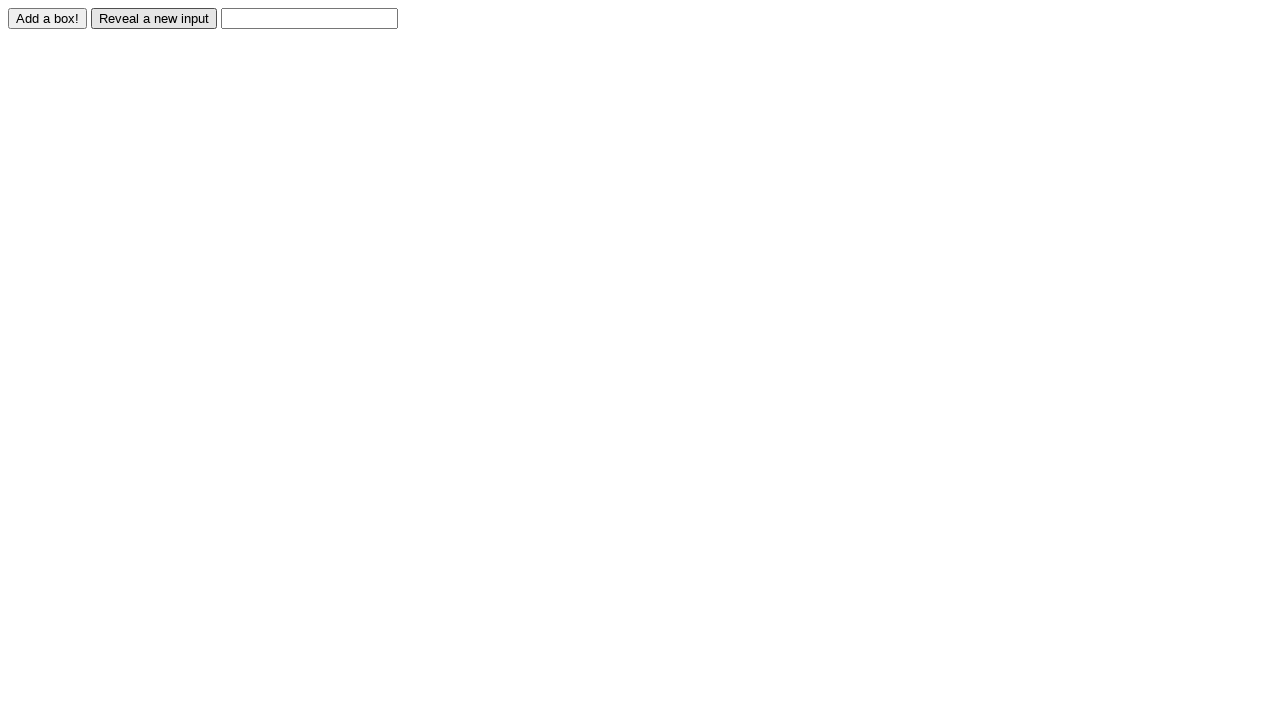

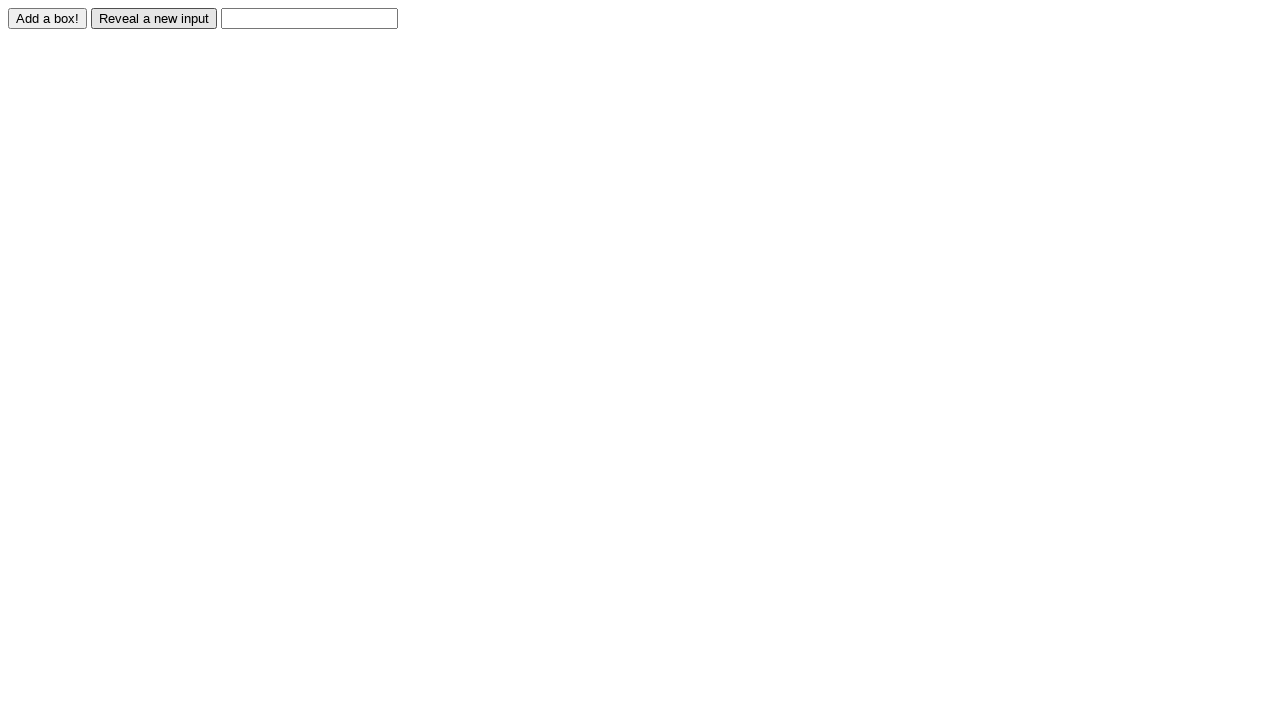